Searches for a book title on ebookJapan website by entering a keyword in the search box, pressing Enter, and scrolling through the results page.

Starting URL: https://ebookjapan.yahoo.co.jp/free/

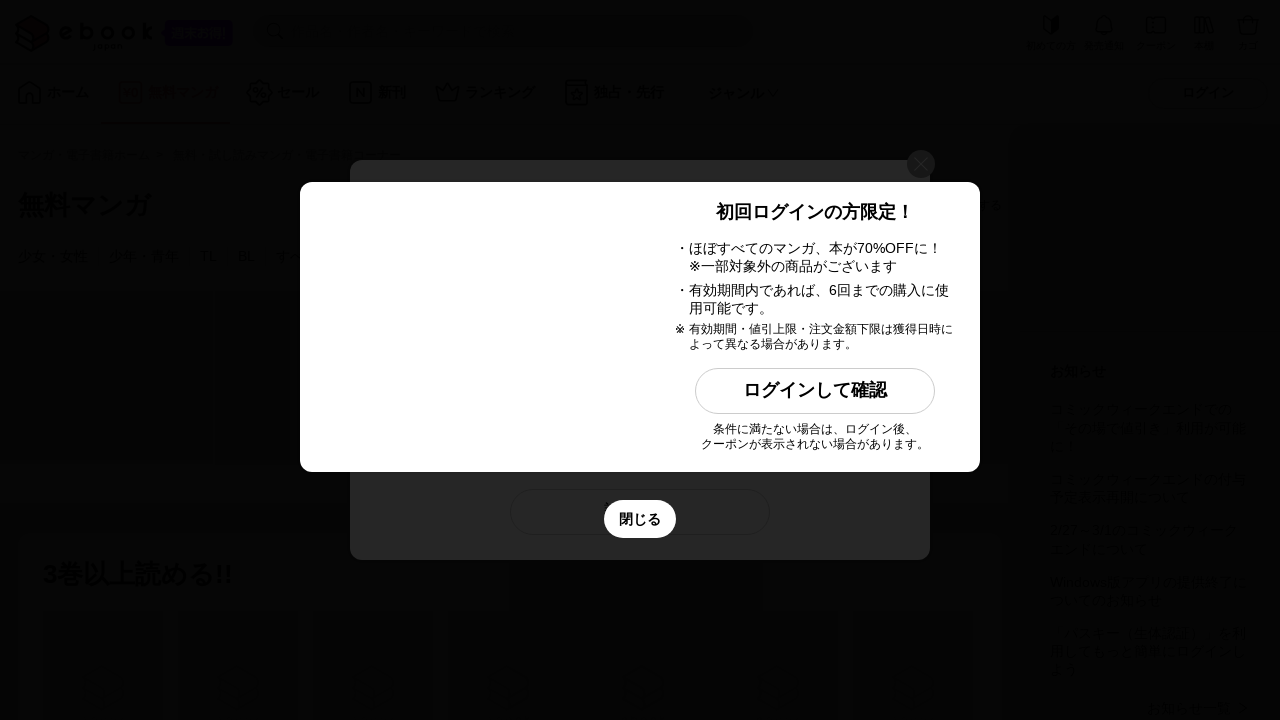

Filled search box with keyword 'ワンピース' on #wrapper > header > div.header__contents.header-contents > div.search-form.heade
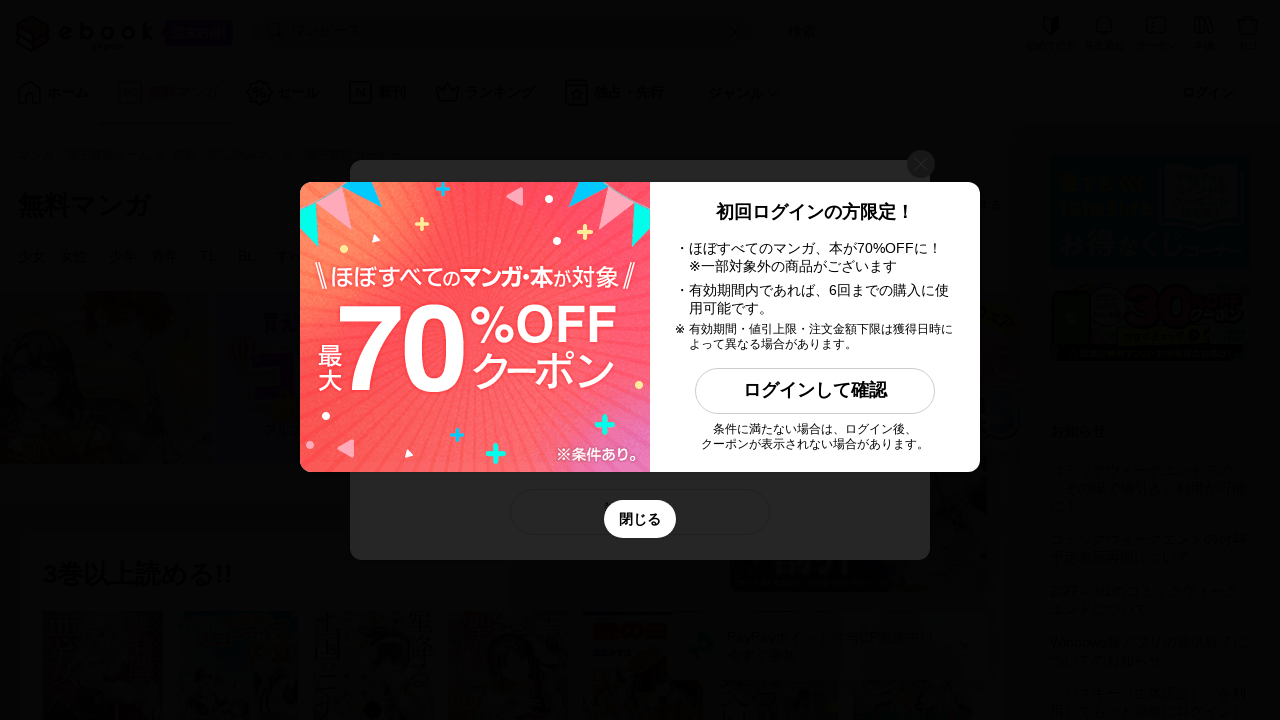

Pressed Enter to submit search
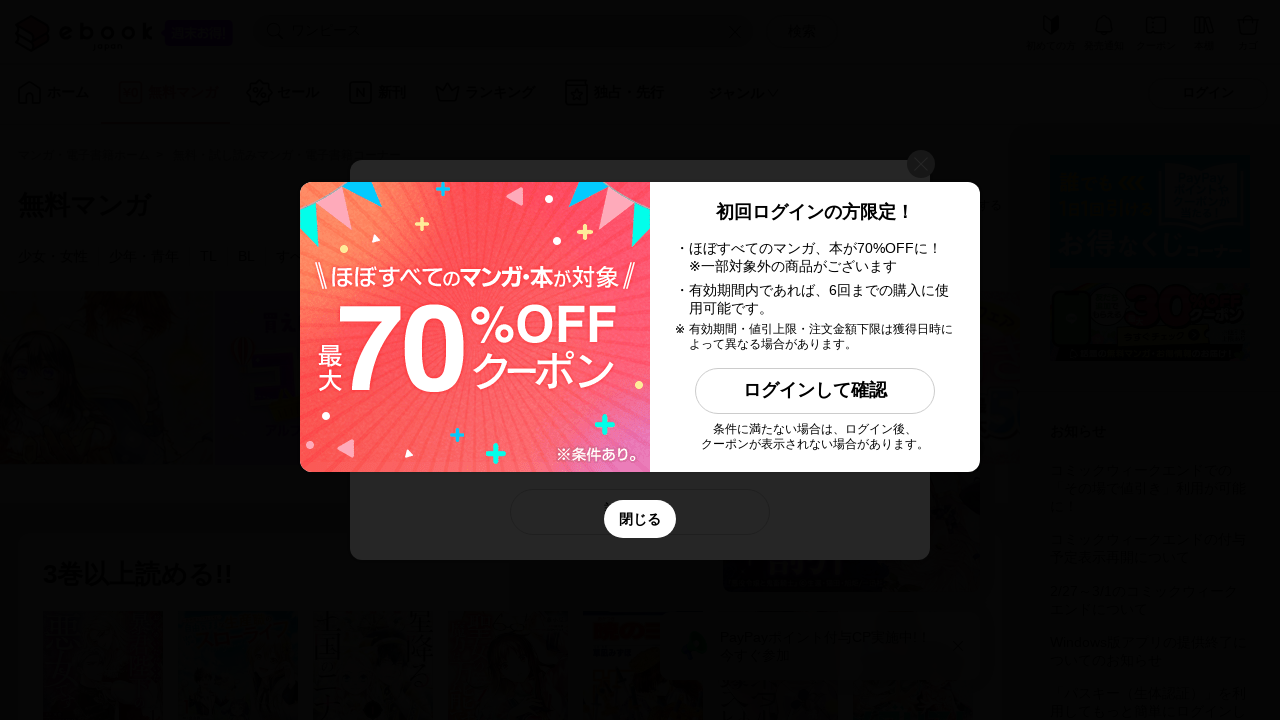

Waited 3 seconds for search results to load
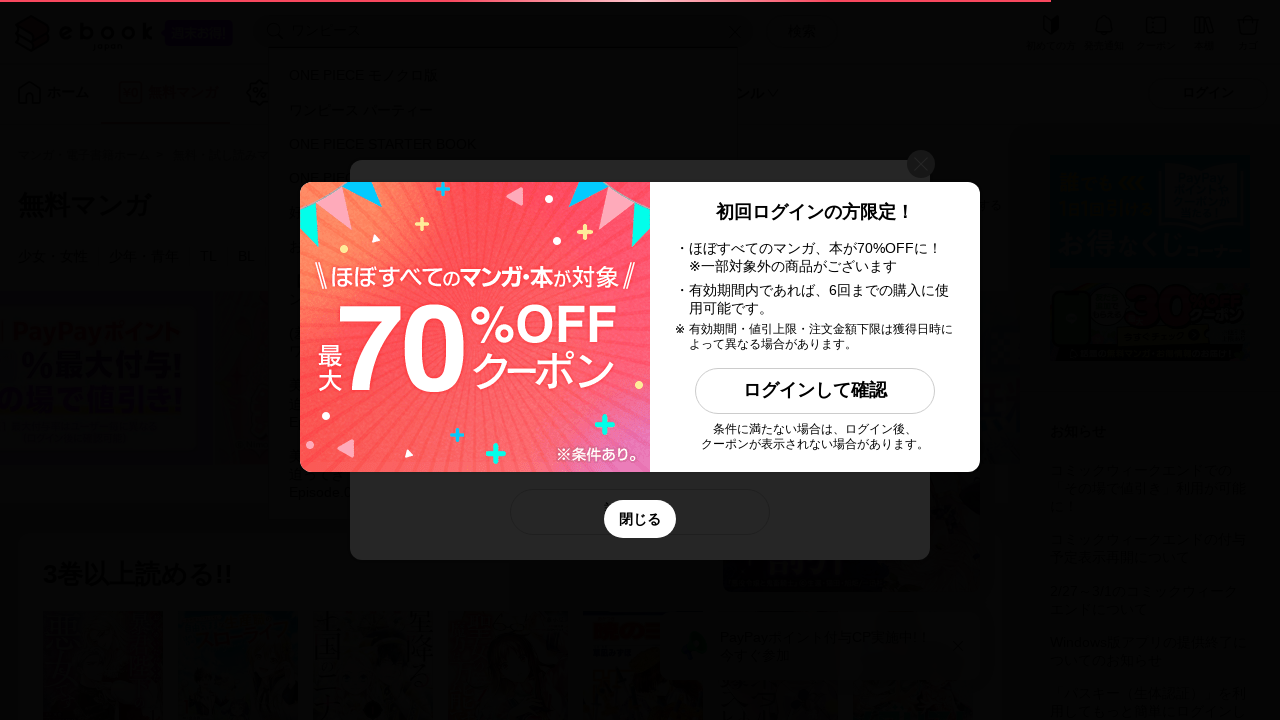

Search results found - proceeding to scroll through results
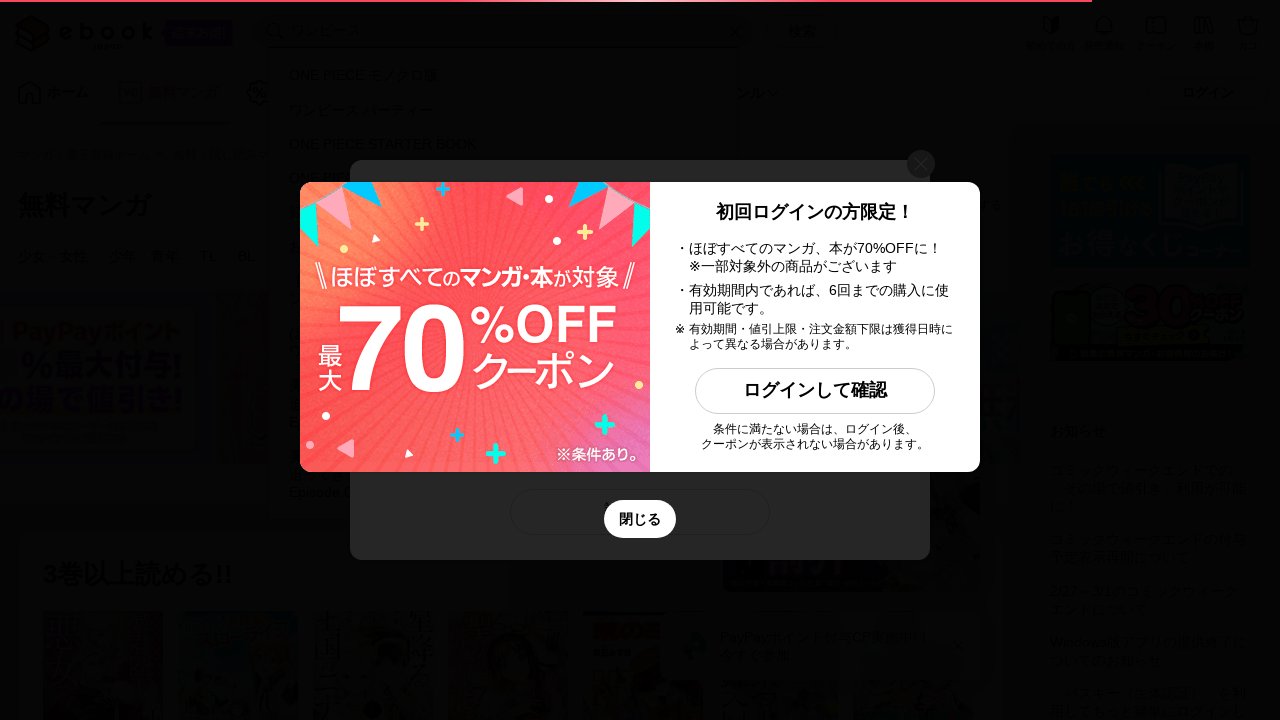

Scrolled down results page (scroll 1 of 3)
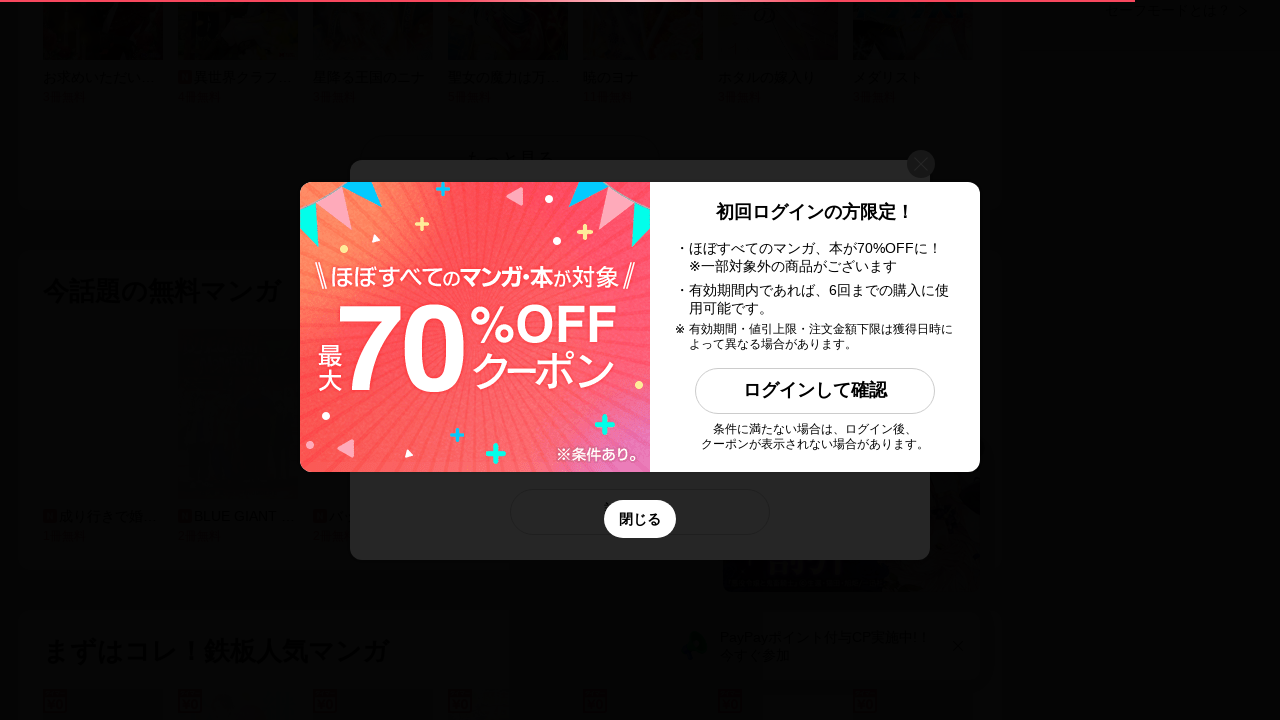

Waited 1 second after scrolling
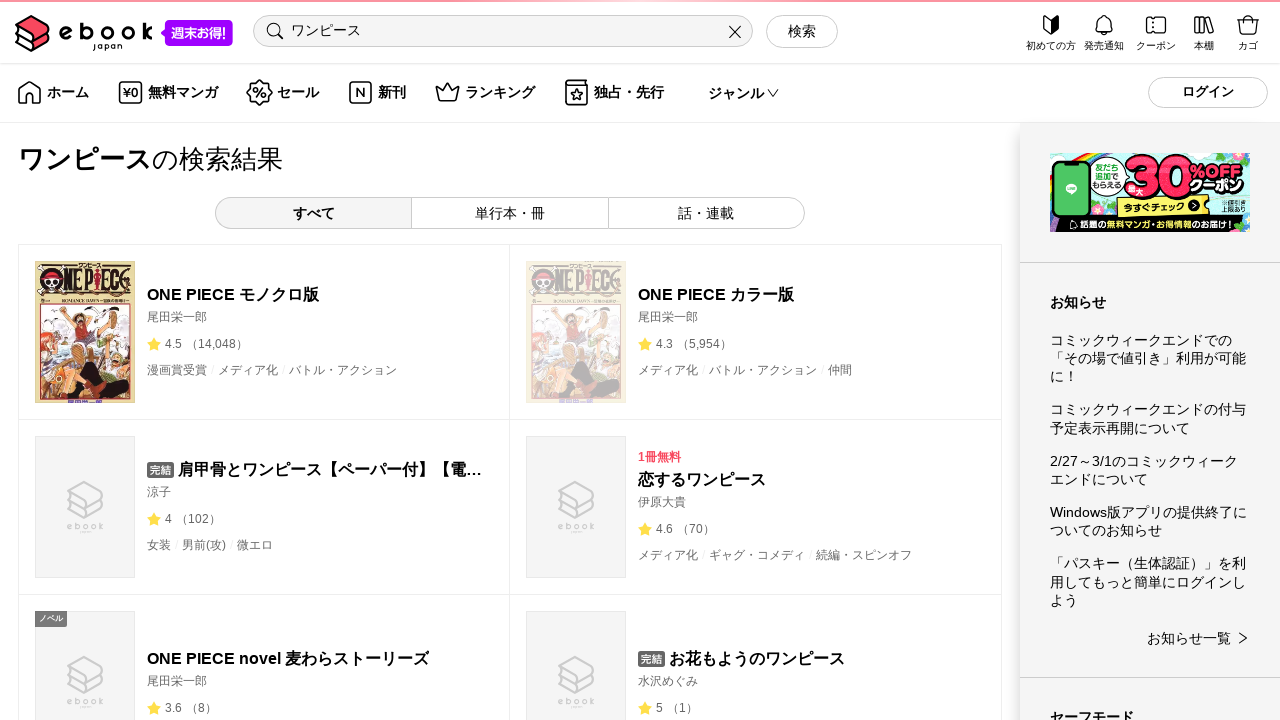

Scrolled down results page (scroll 2 of 3)
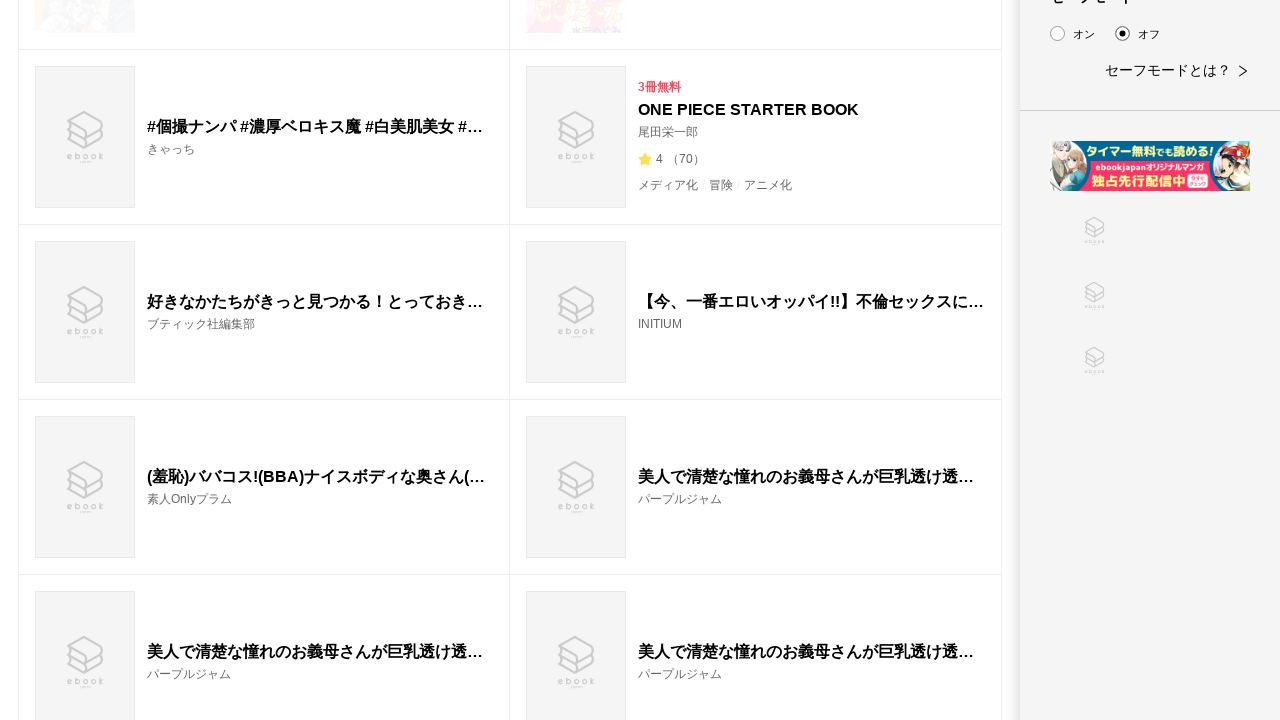

Waited 1 second after scrolling
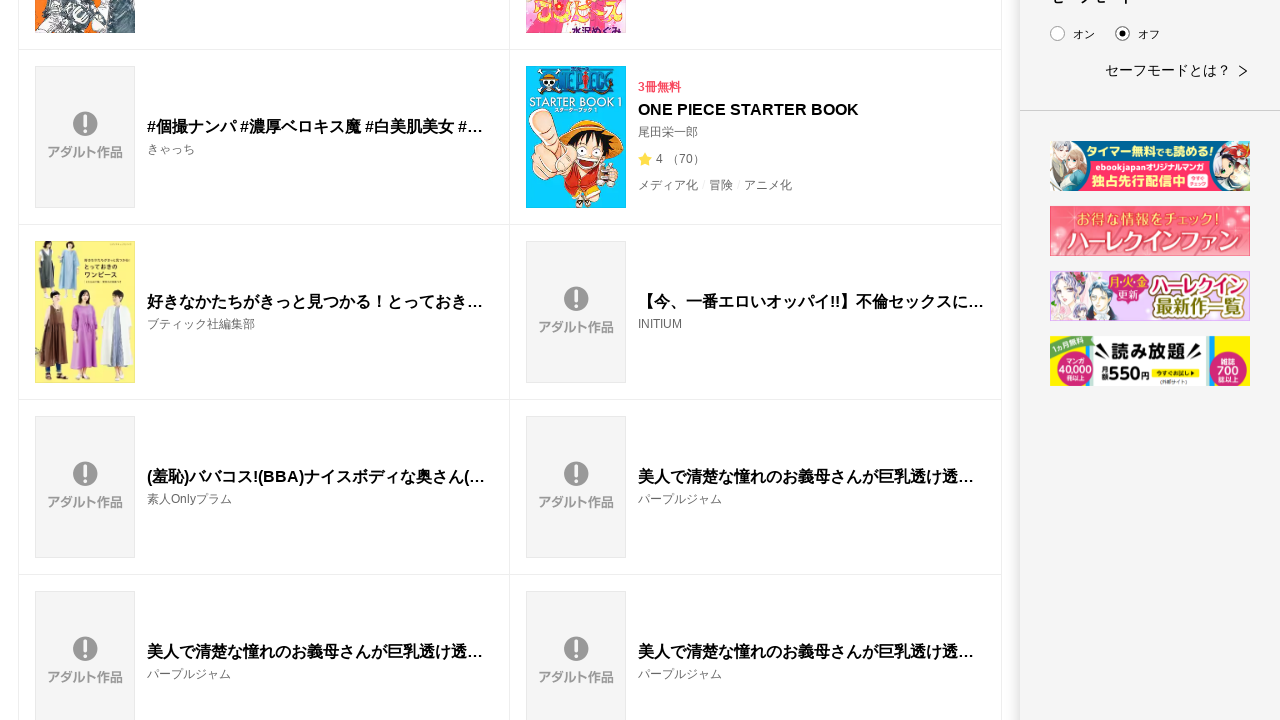

Scrolled down results page (scroll 3 of 3)
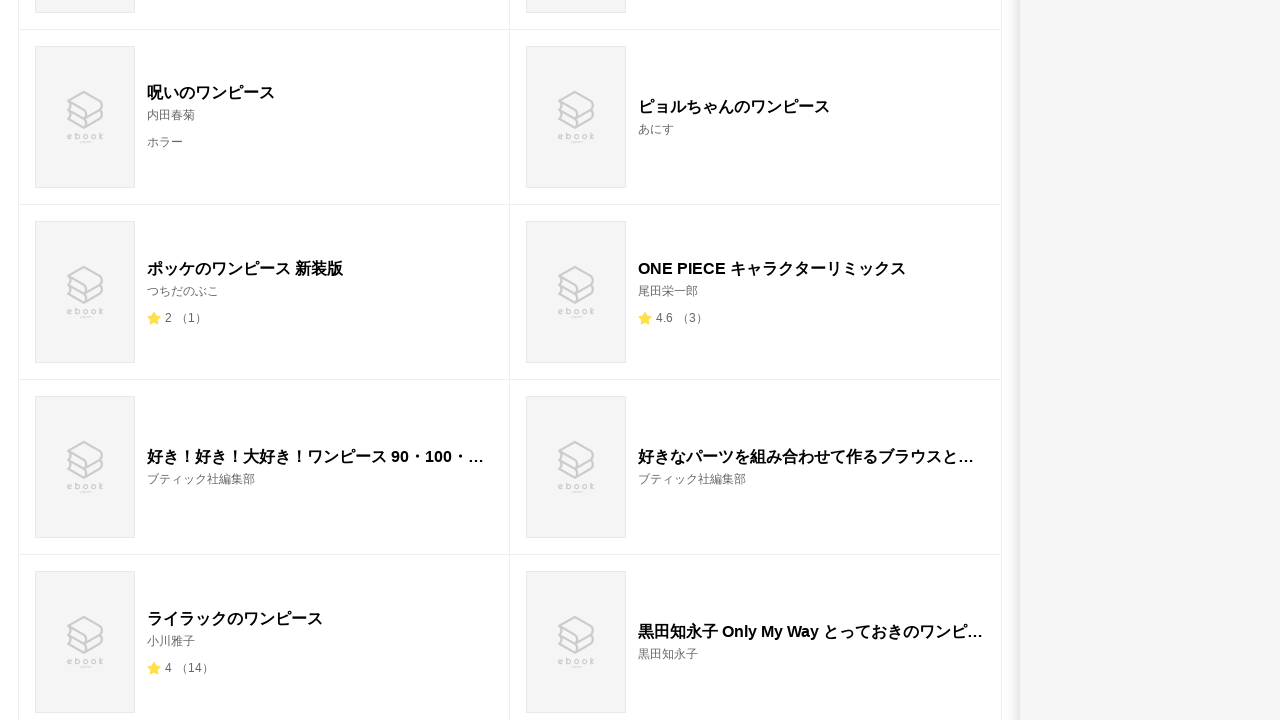

Waited 1 second after scrolling
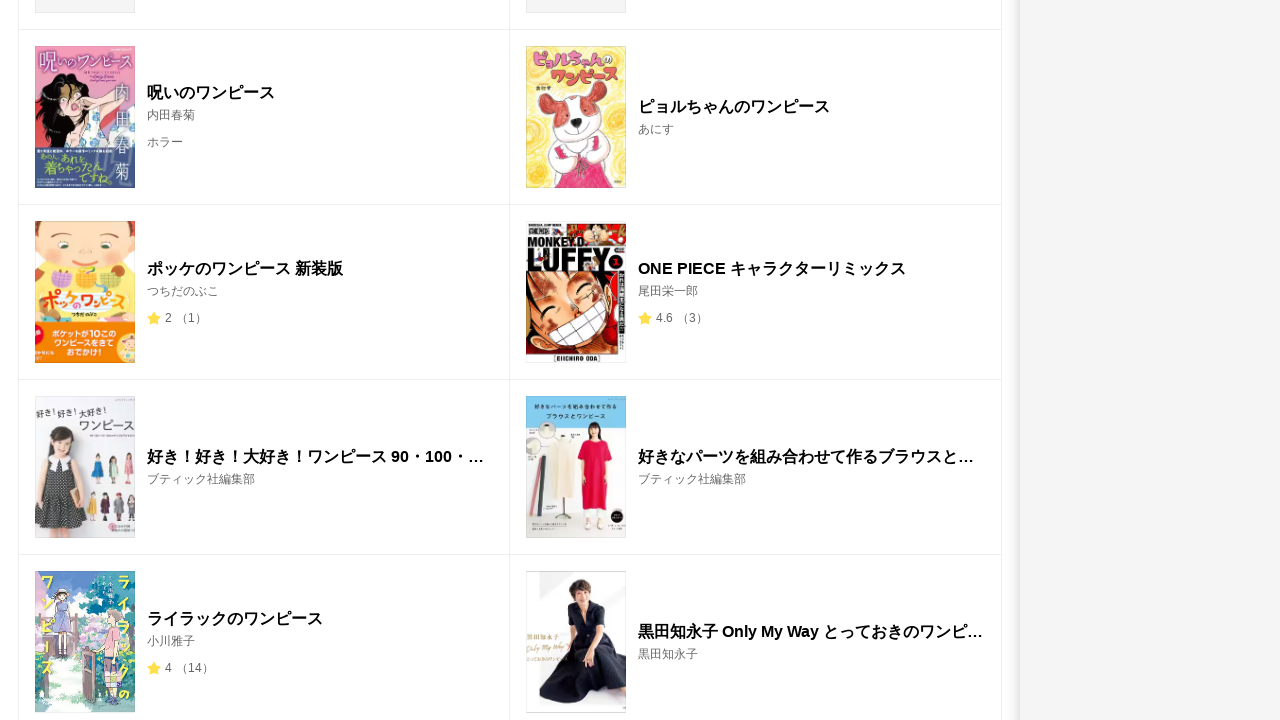

Final wait completed after all scrolling
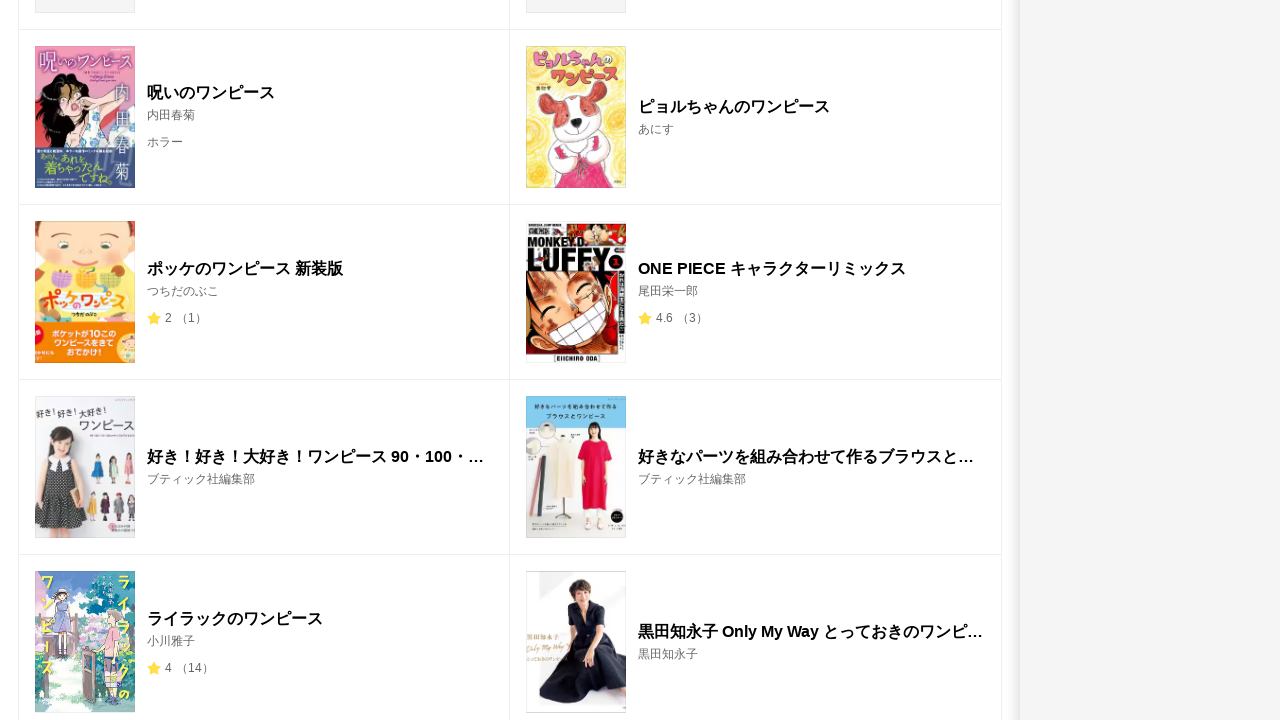

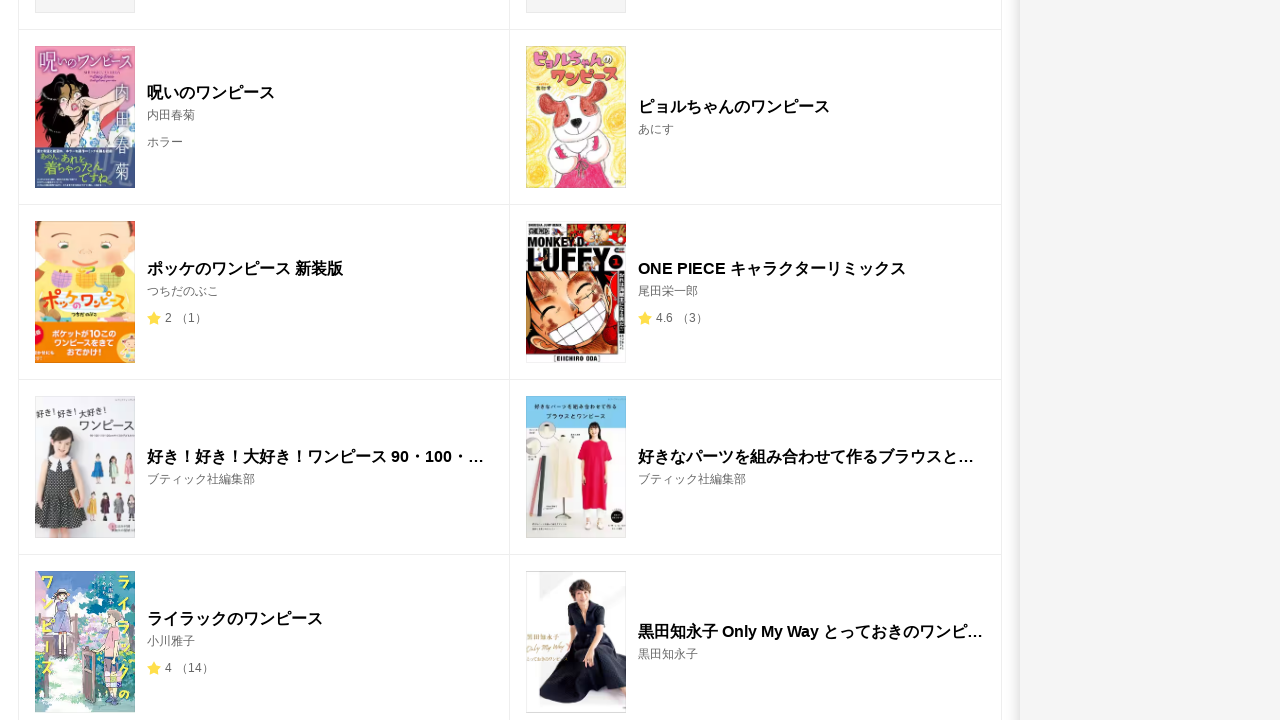